Tests mouse moveTo functionality by hovering over an element and verifying the text value

Starting URL: http://guinea-pig.webdriver.io/pointer.html

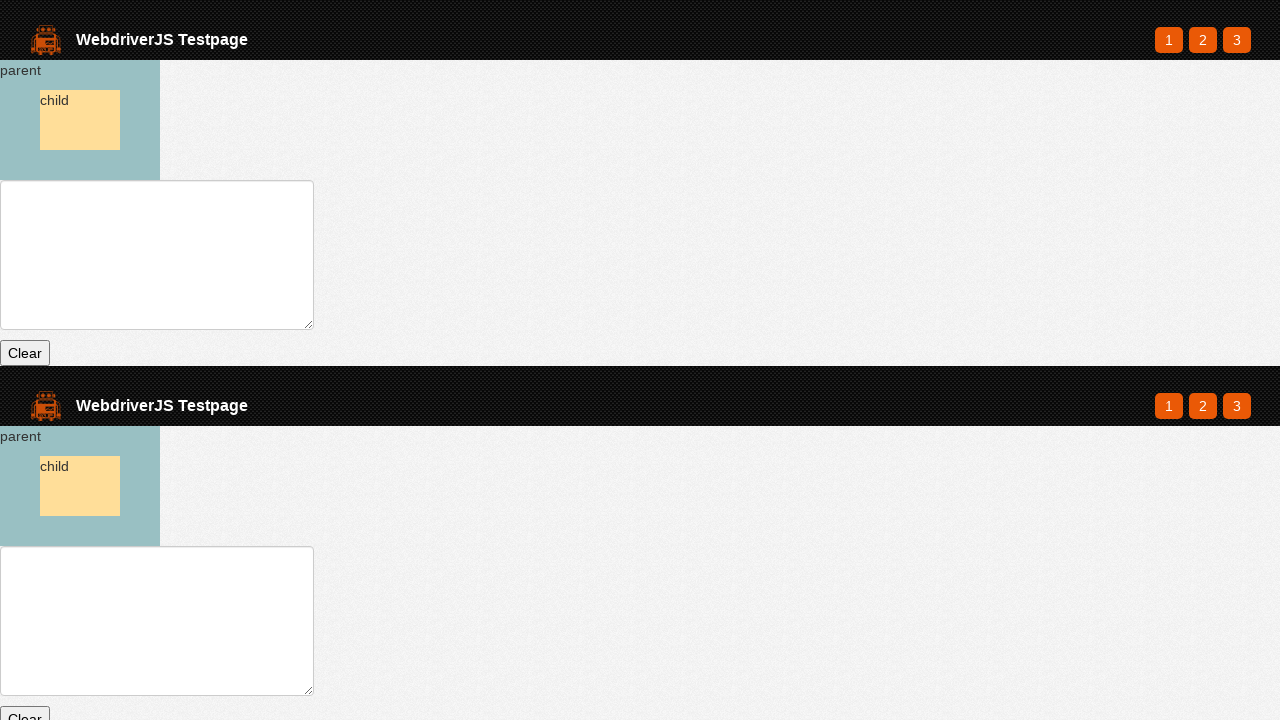

Waited for parent element to exist
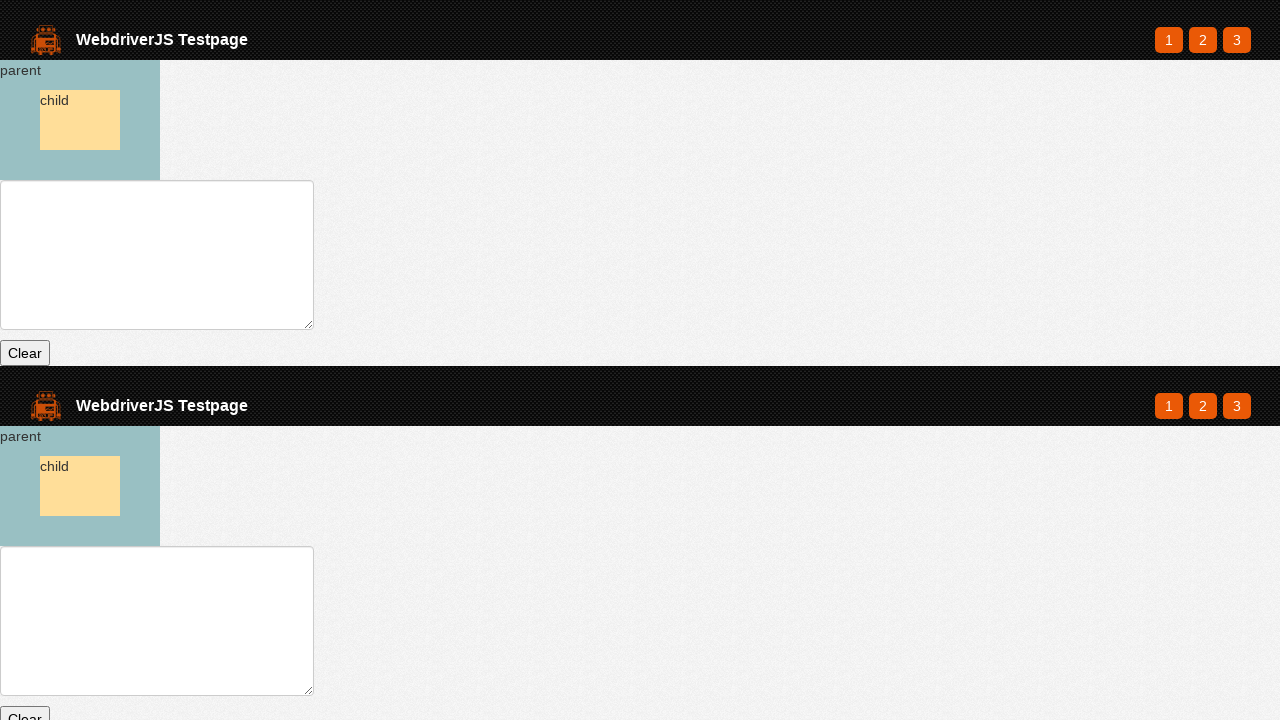

Hovered over parent element center at (80, 120) on #parent
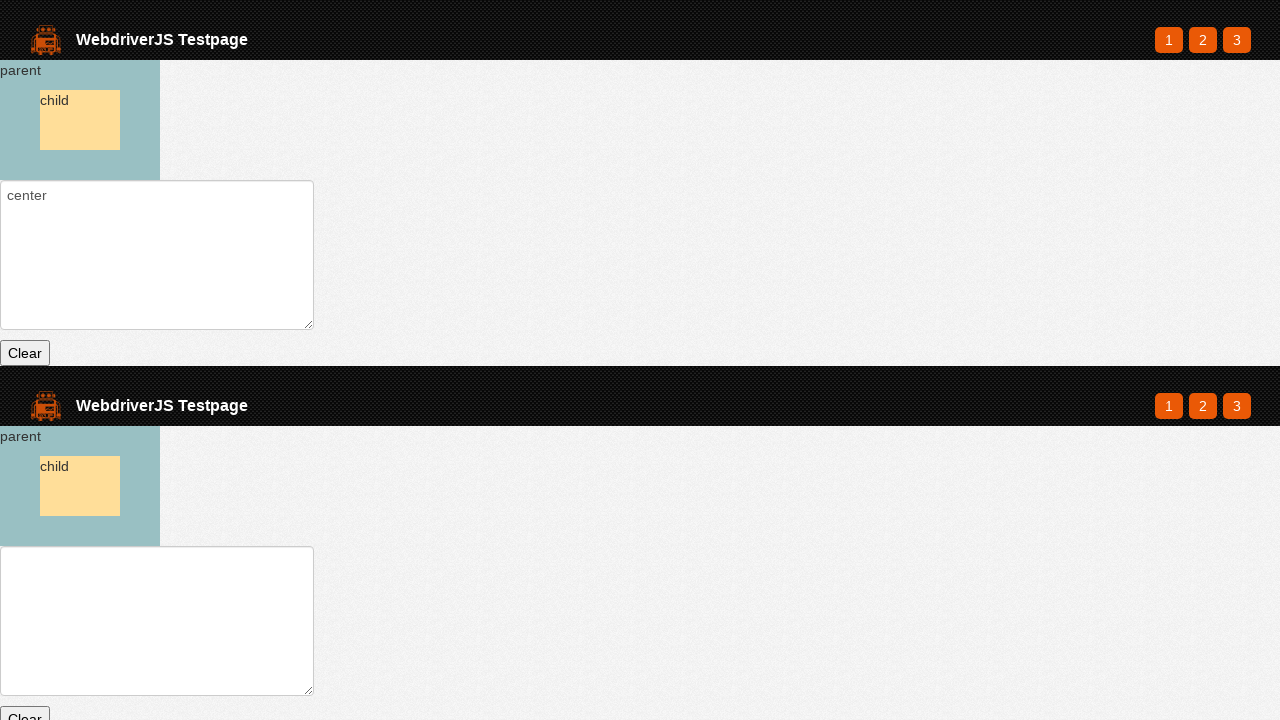

Retrieved text field input value
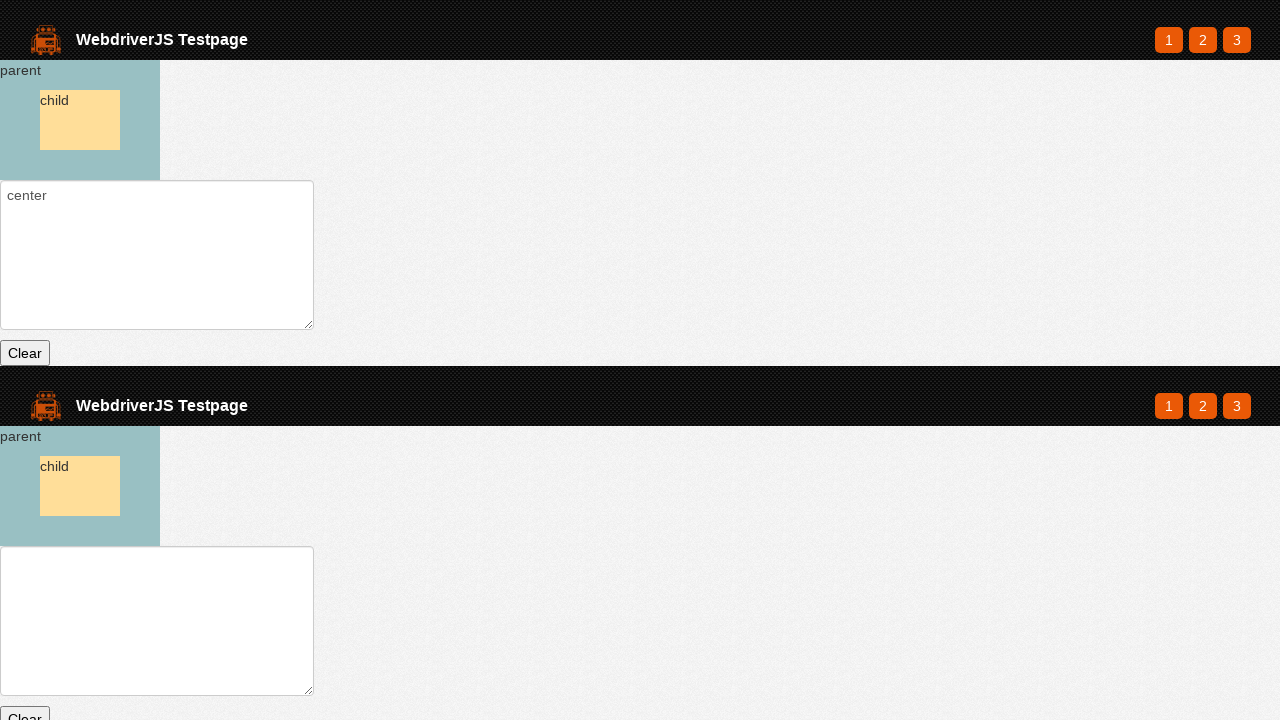

Verified text field value ends with 'center\n'
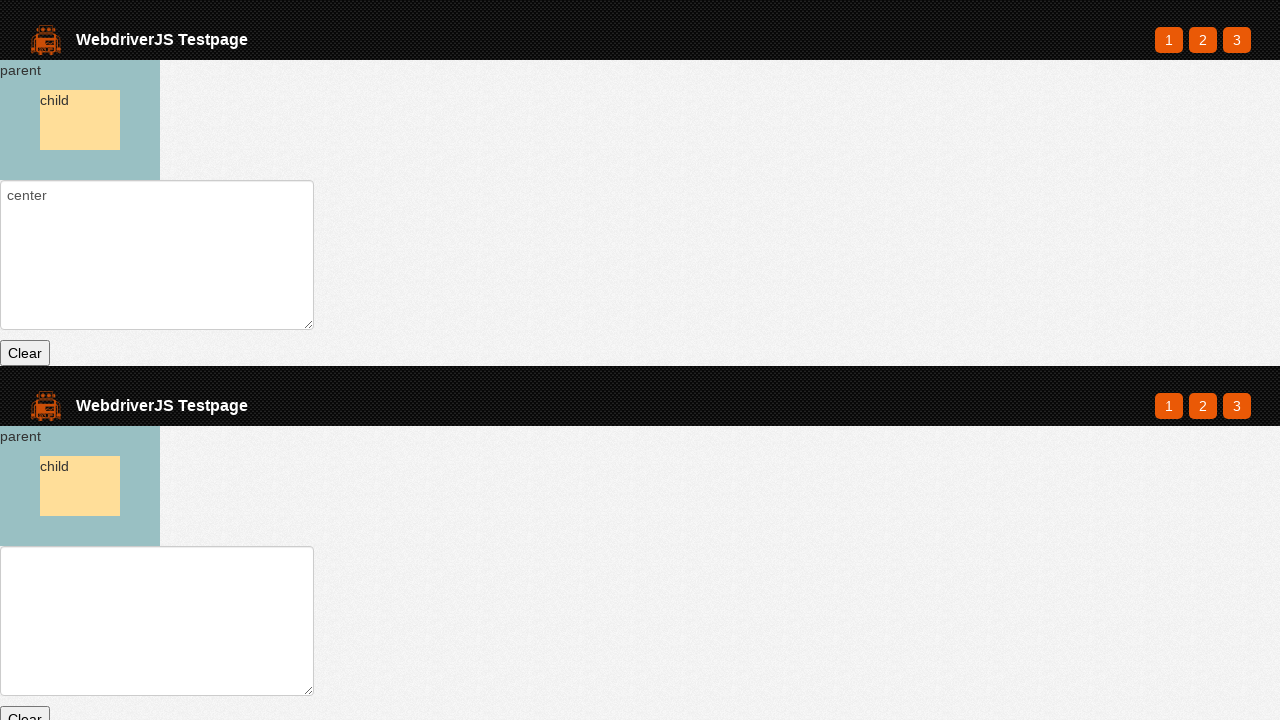

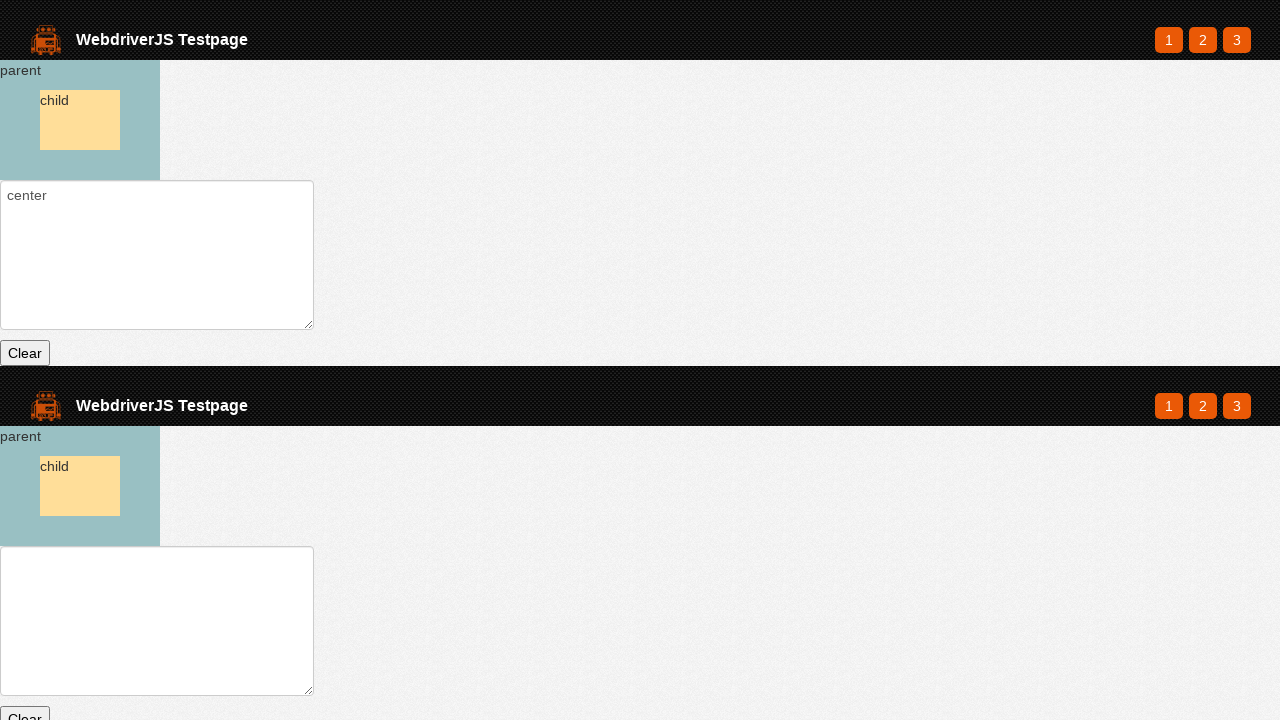